Tests visibility of dynamically loaded content by clicking a start button and waiting for hidden text to become visible

Starting URL: http://the-internet.herokuapp.com/dynamic_loading/1

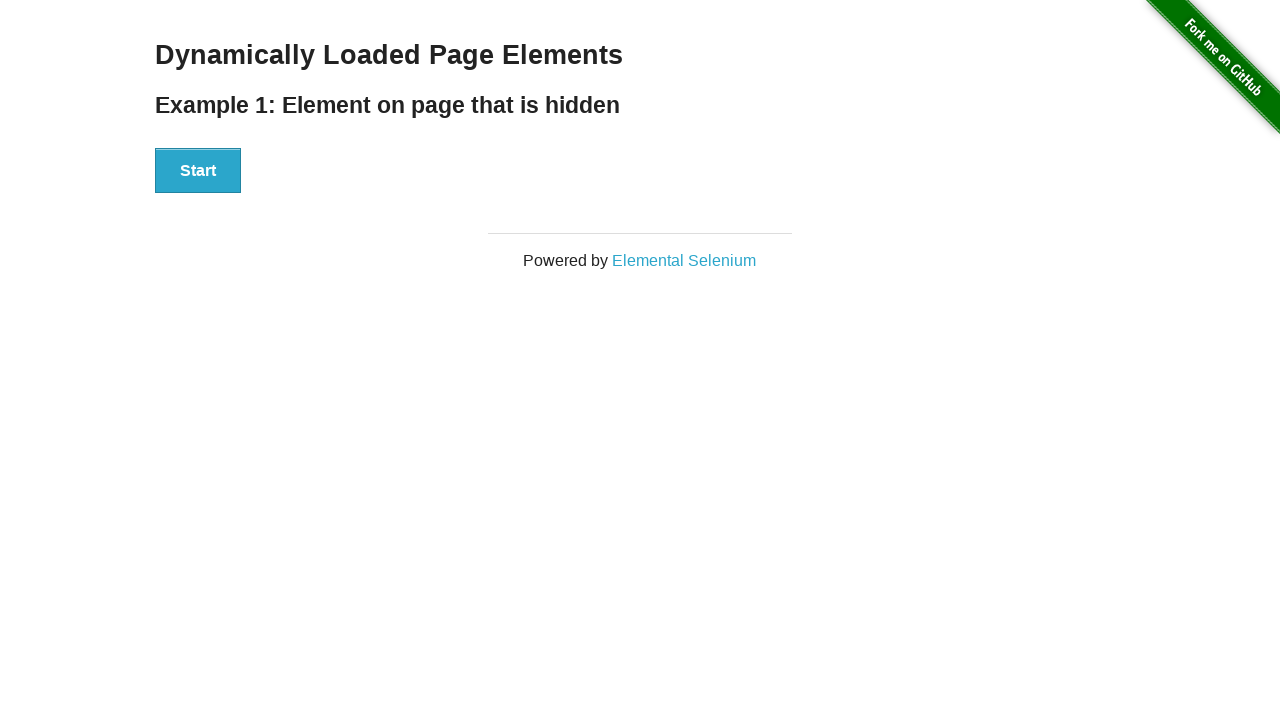

Navigated to dynamic loading test page
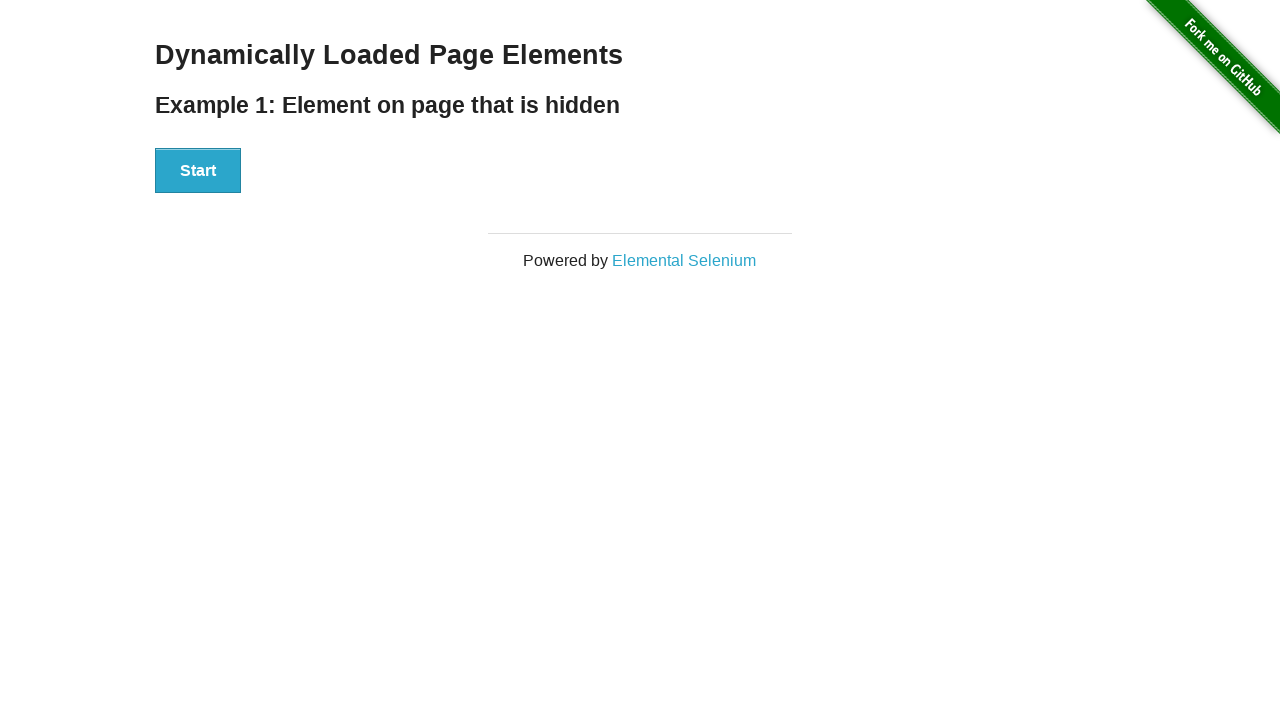

Clicked the start button to trigger dynamic content loading at (198, 171) on xpath=//button
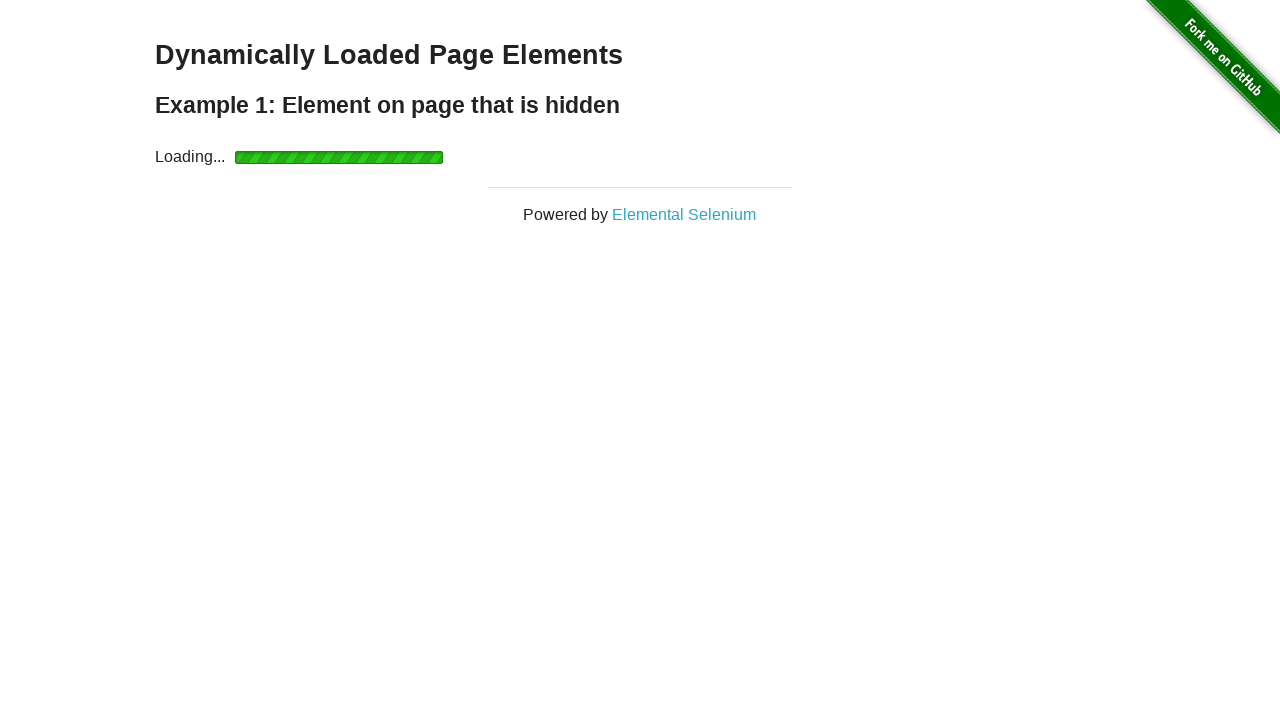

Hidden text element became visible
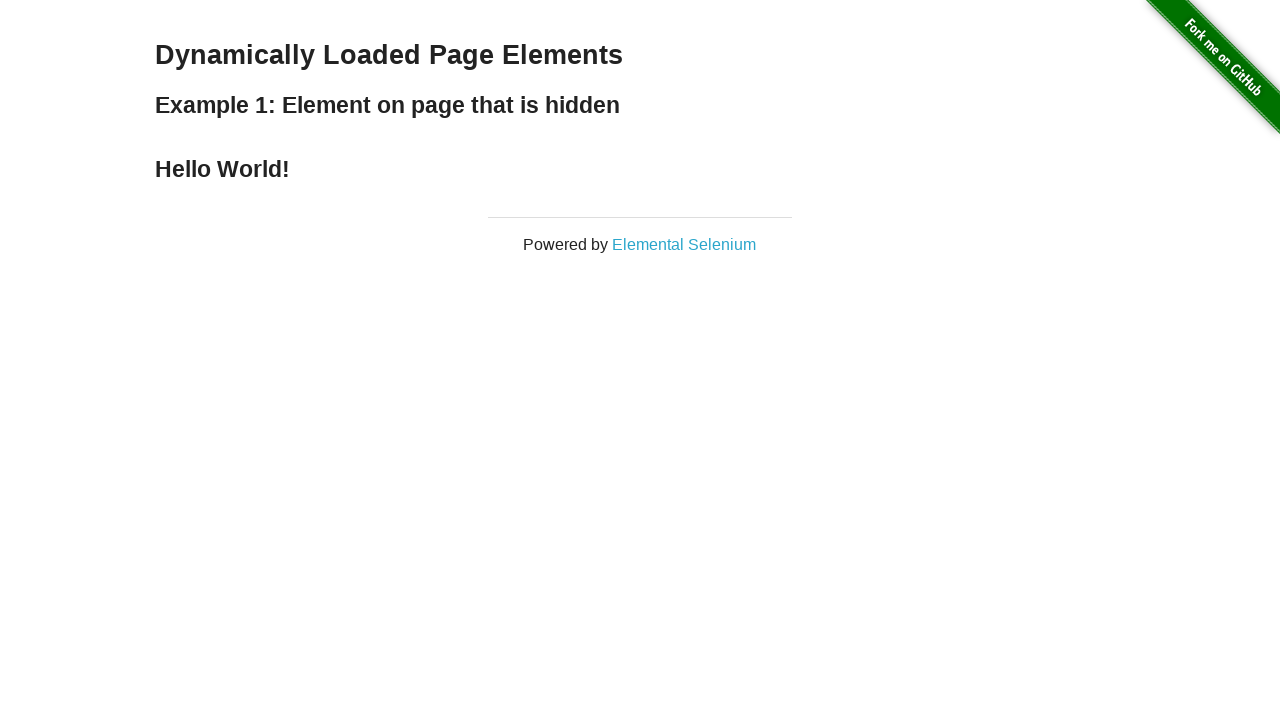

Verified 'Hello World!' text is displayed correctly
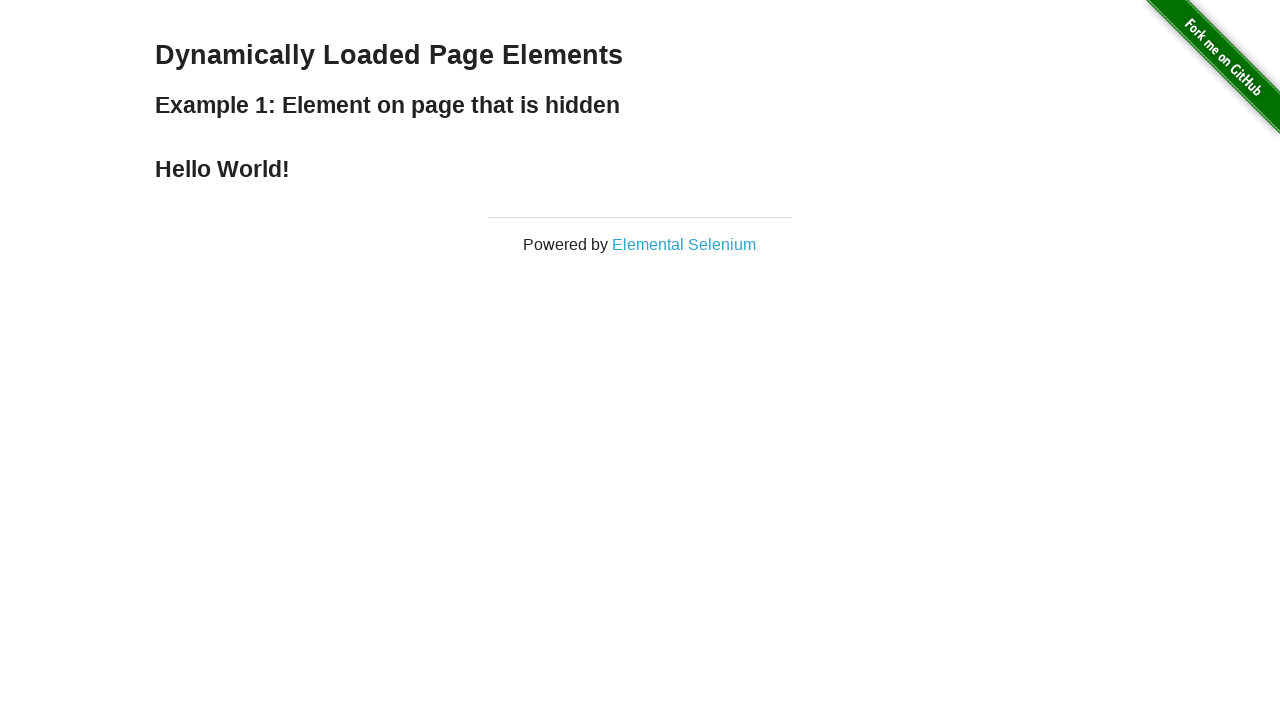

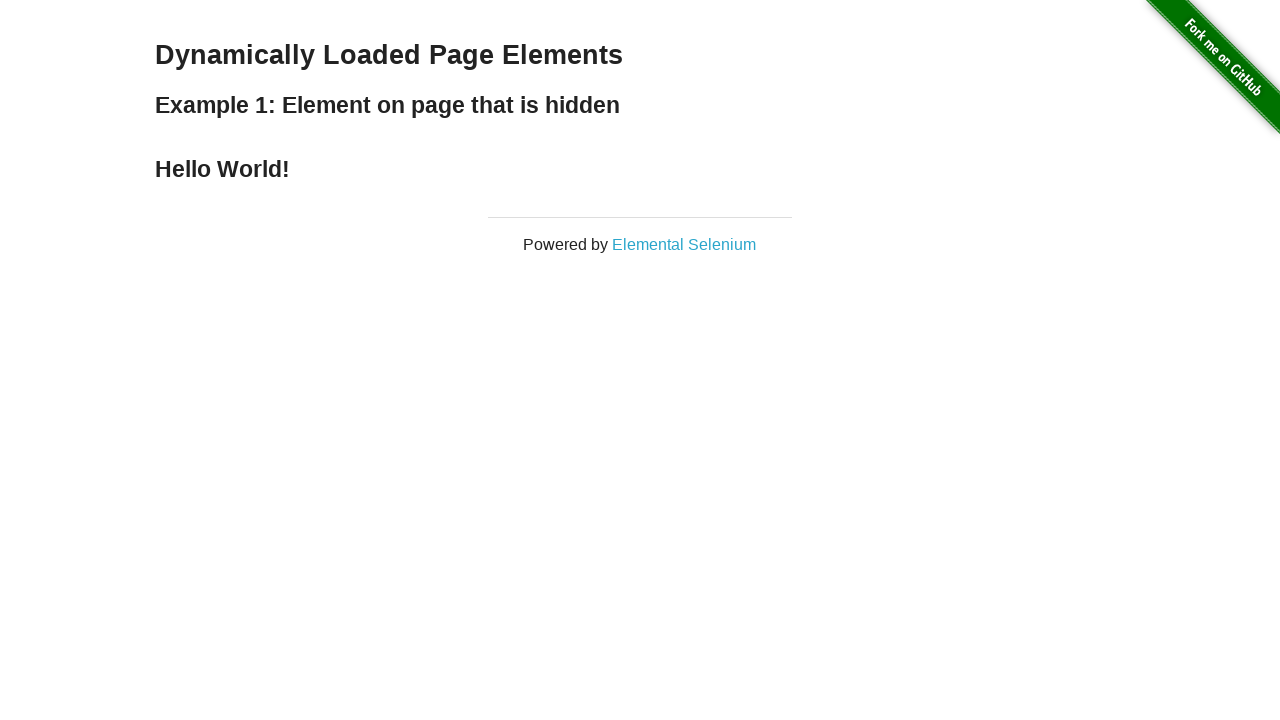